Tests adding a product to cart by opening it in a new tab, adding to cart, and verifying it appears in the shopping cart

Starting URL: https://www.demoblaze.com/index.html

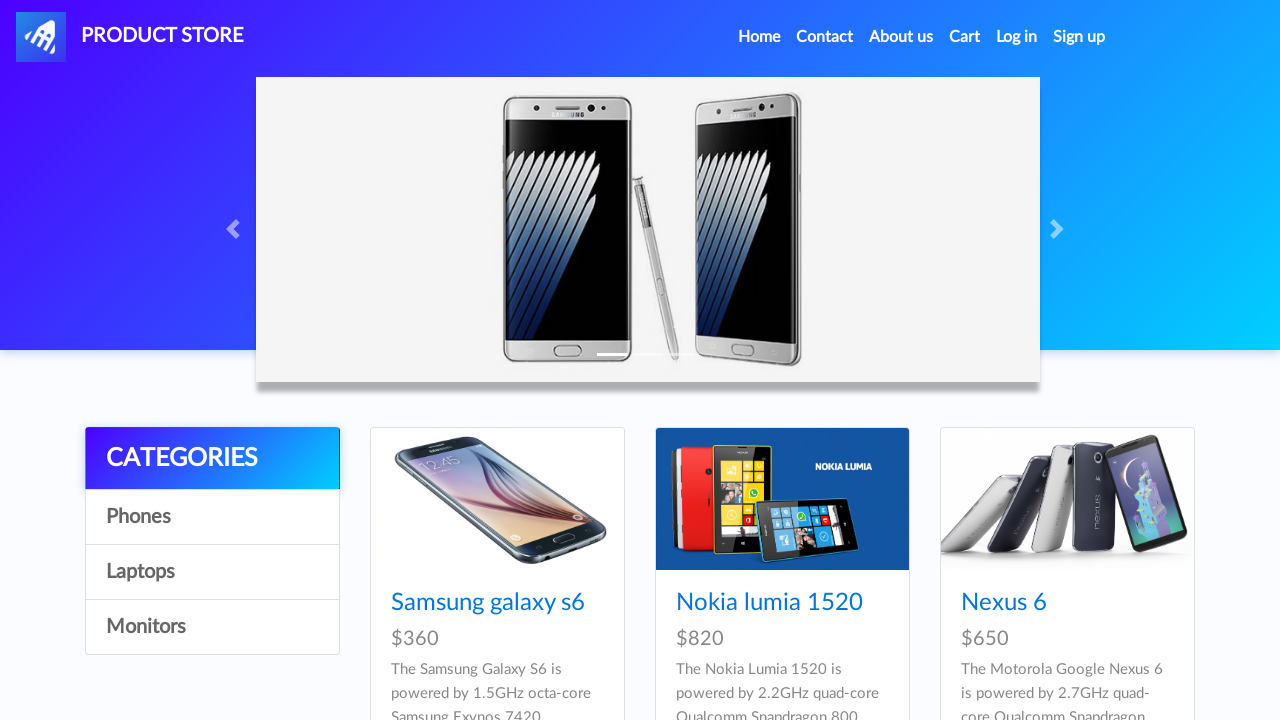

Retrieved first product title from catalog
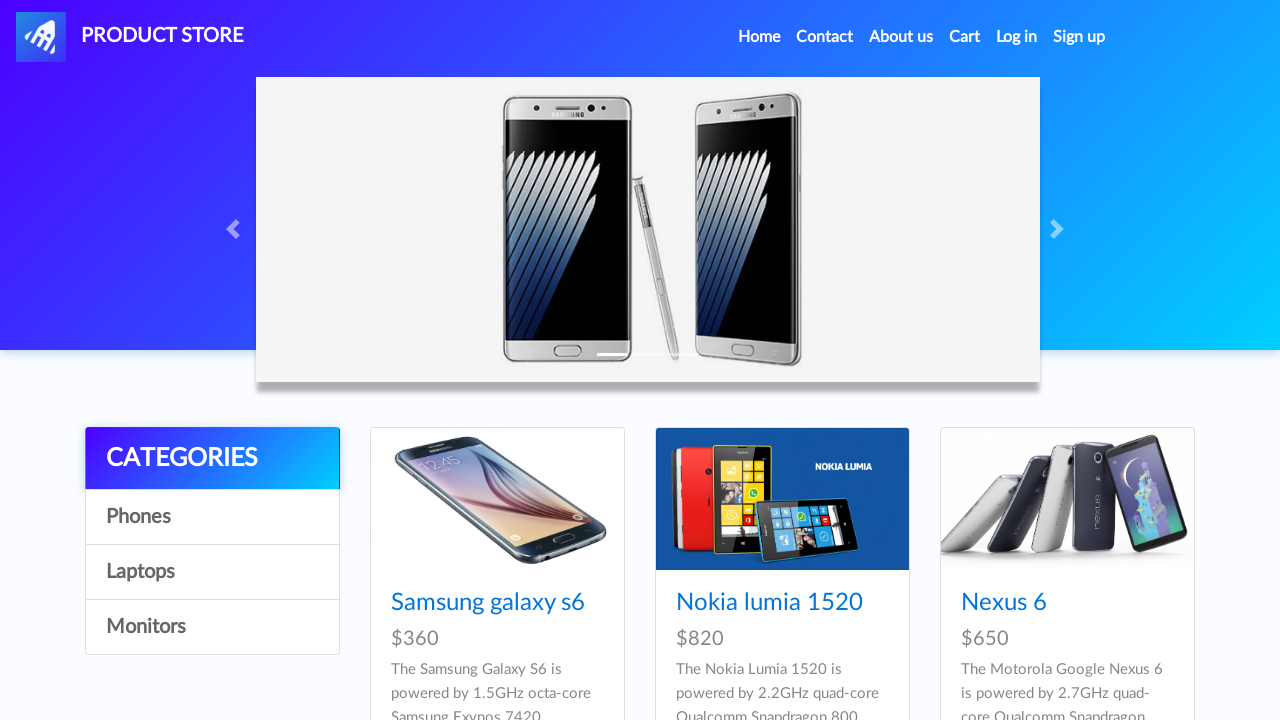

Opened first product in new tab using Ctrl+Click at (497, 603) on .card-title >> nth=0
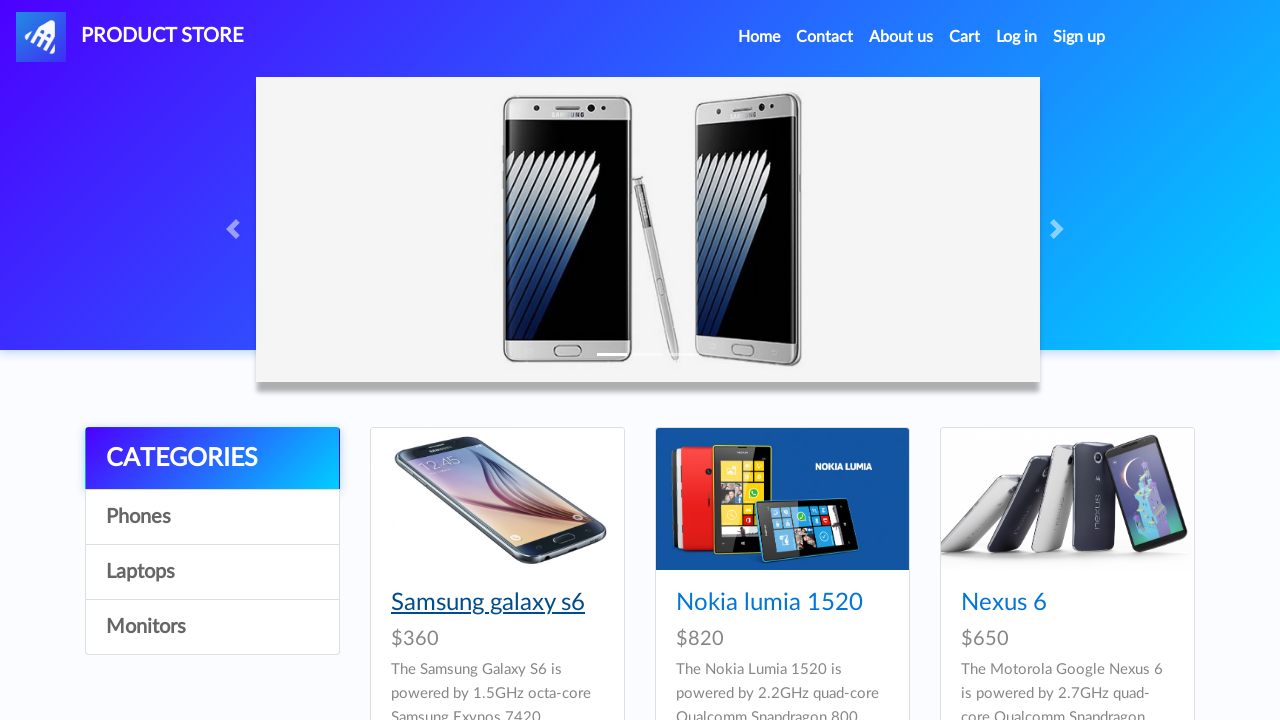

Clicked 'Add to Cart' button on product page at (610, 440) on xpath=//div//a[@onclick="addToCart(1)"]
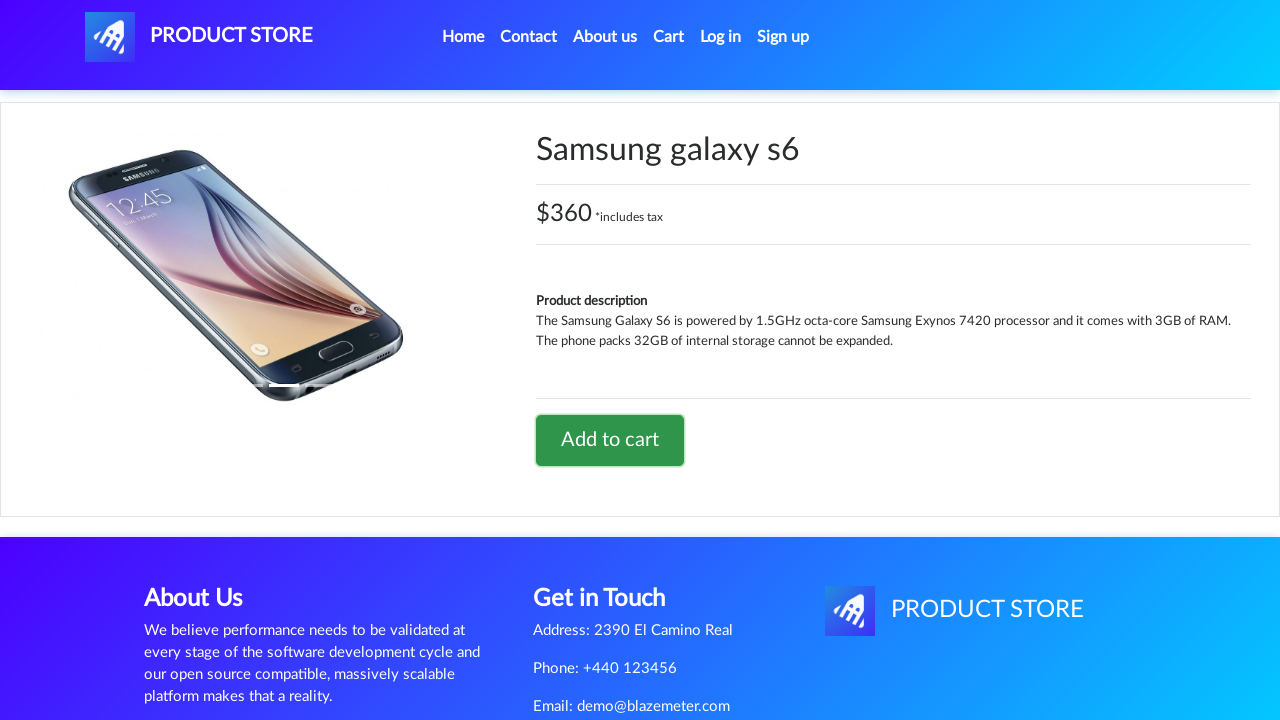

Clicked 'Add to Cart' again and accepted confirmation dialog at (610, 440) on xpath=//div//a[@onclick="addToCart(1)"]
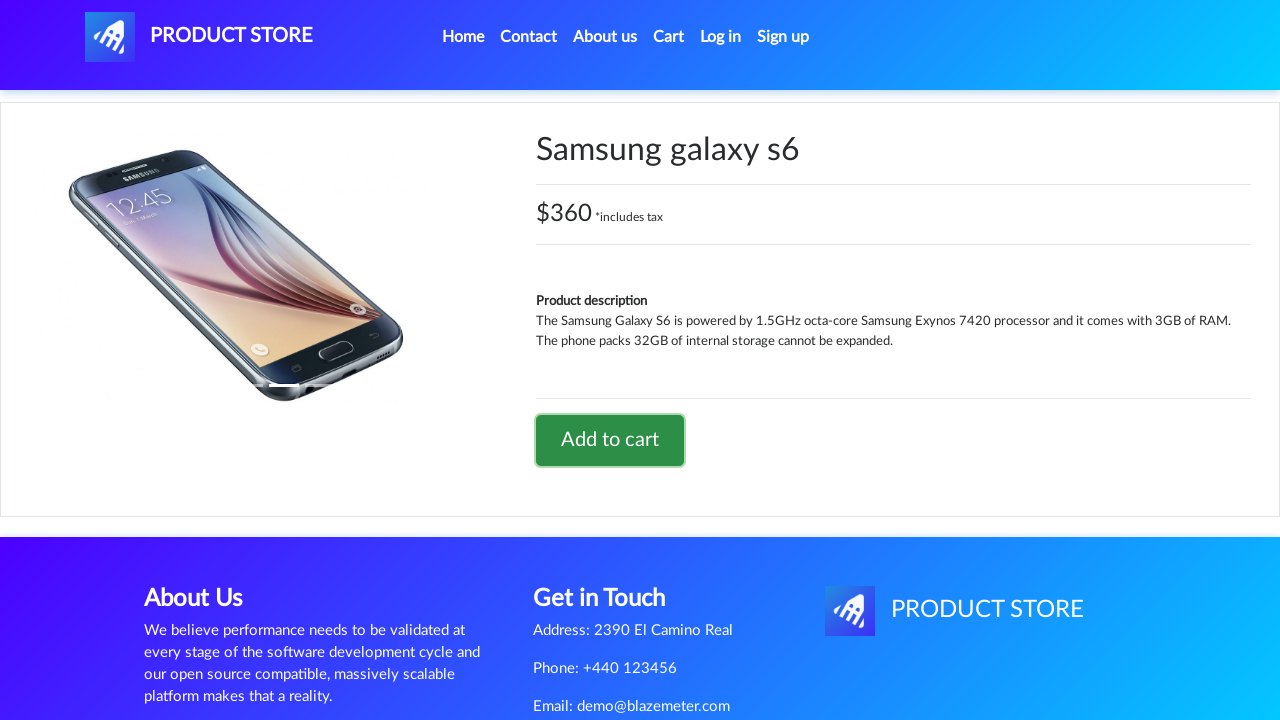

Closed product tab
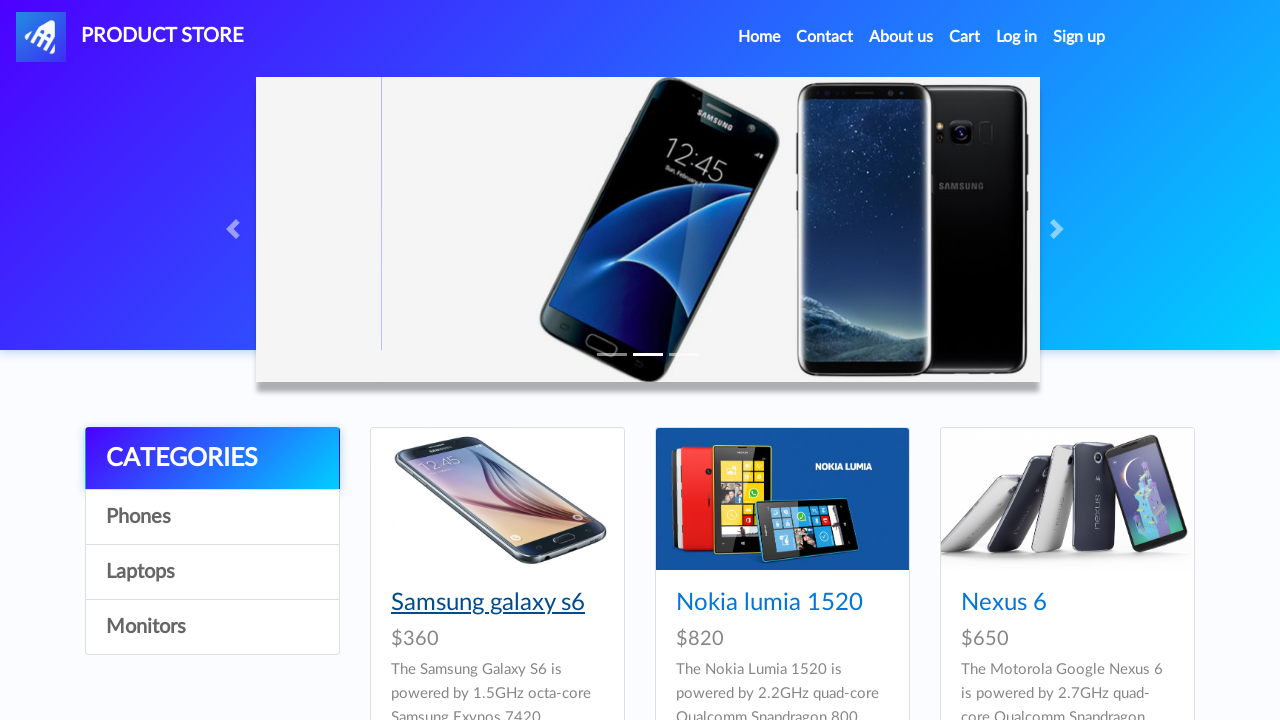

Clicked cart button to navigate to shopping cart at (965, 37) on #cartur
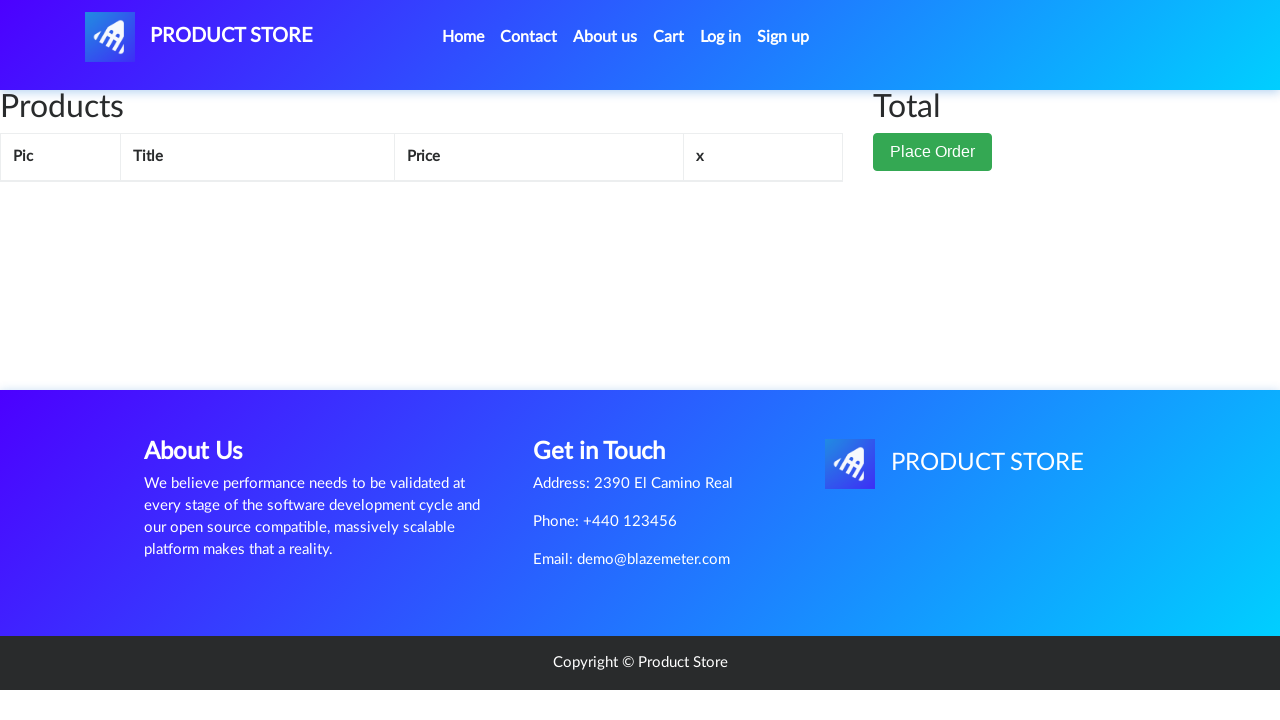

Cart loaded and product verified in cart table
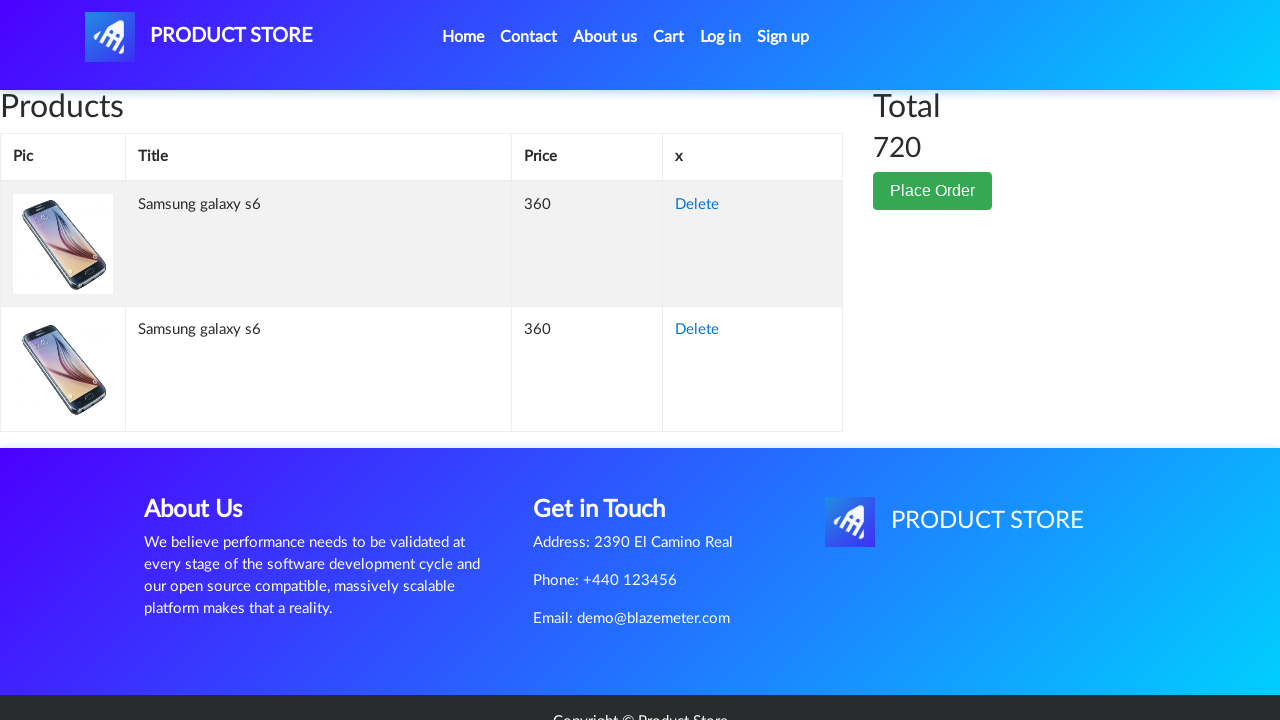

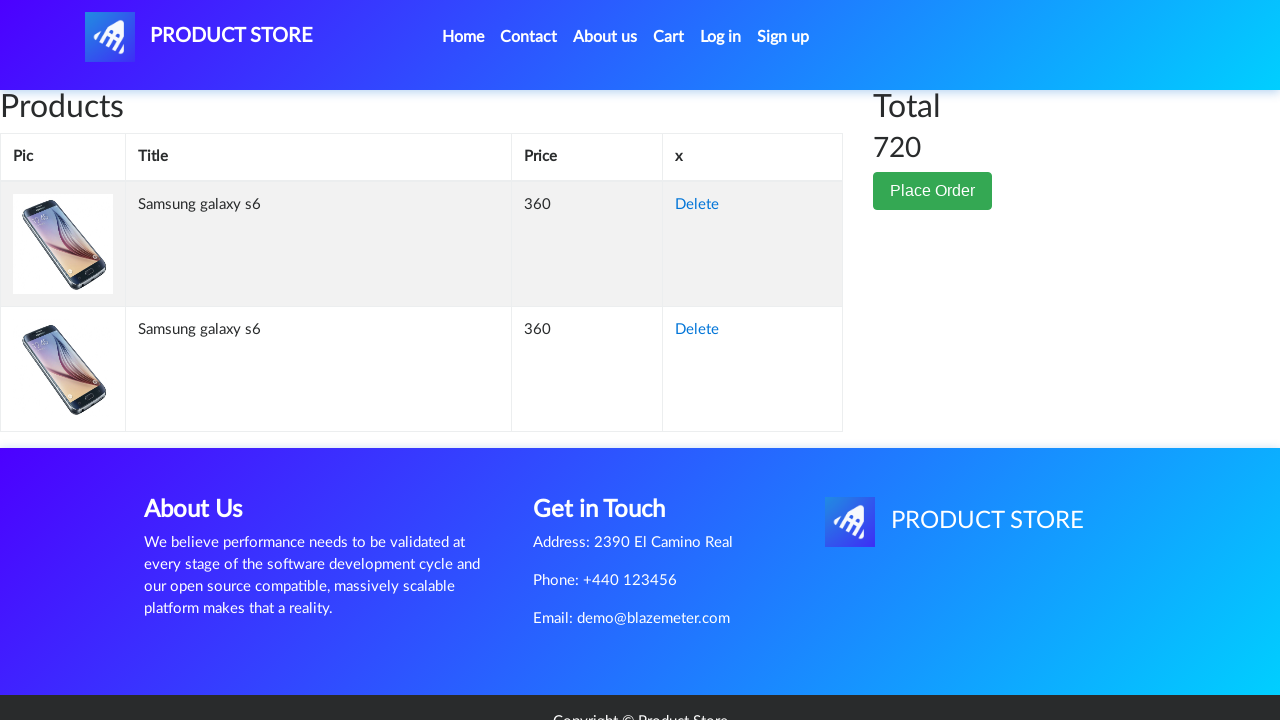